Tests browser navigation by visiting two pages, then using the back button to return to the first page

Starting URL: http://knockoutjs.com/examples/controlTypes.html

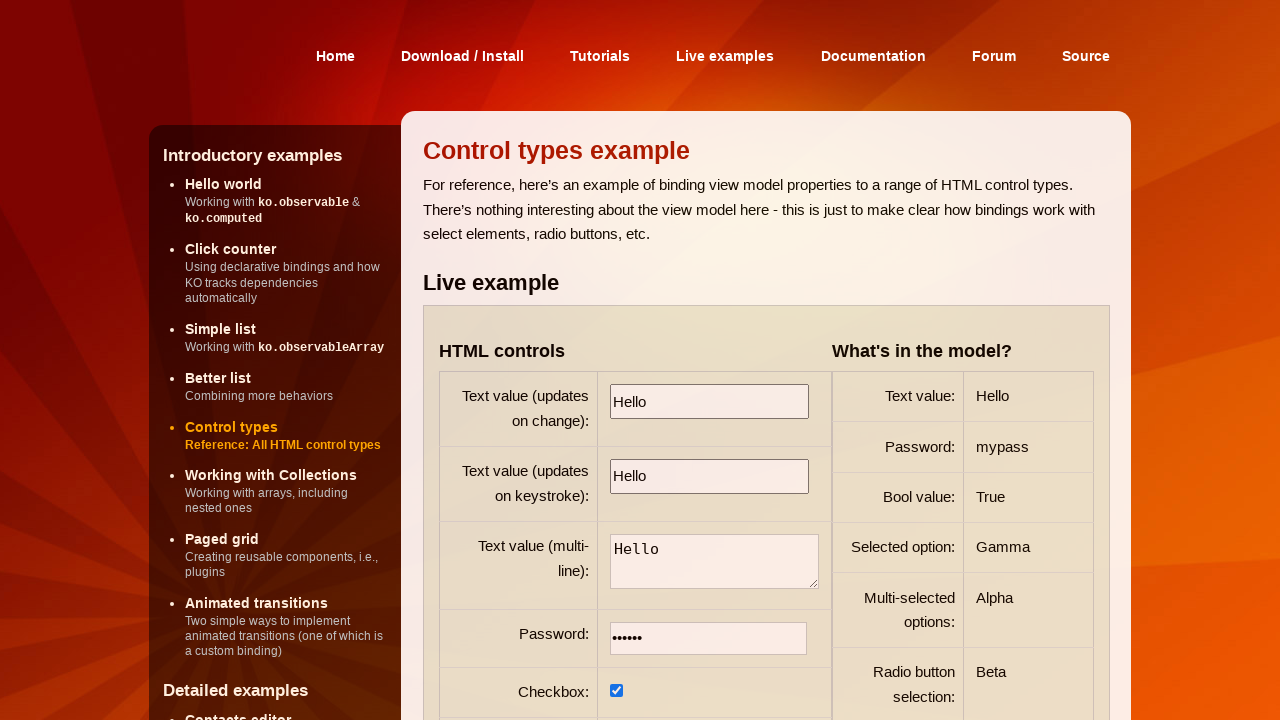

Navigated to better list example page
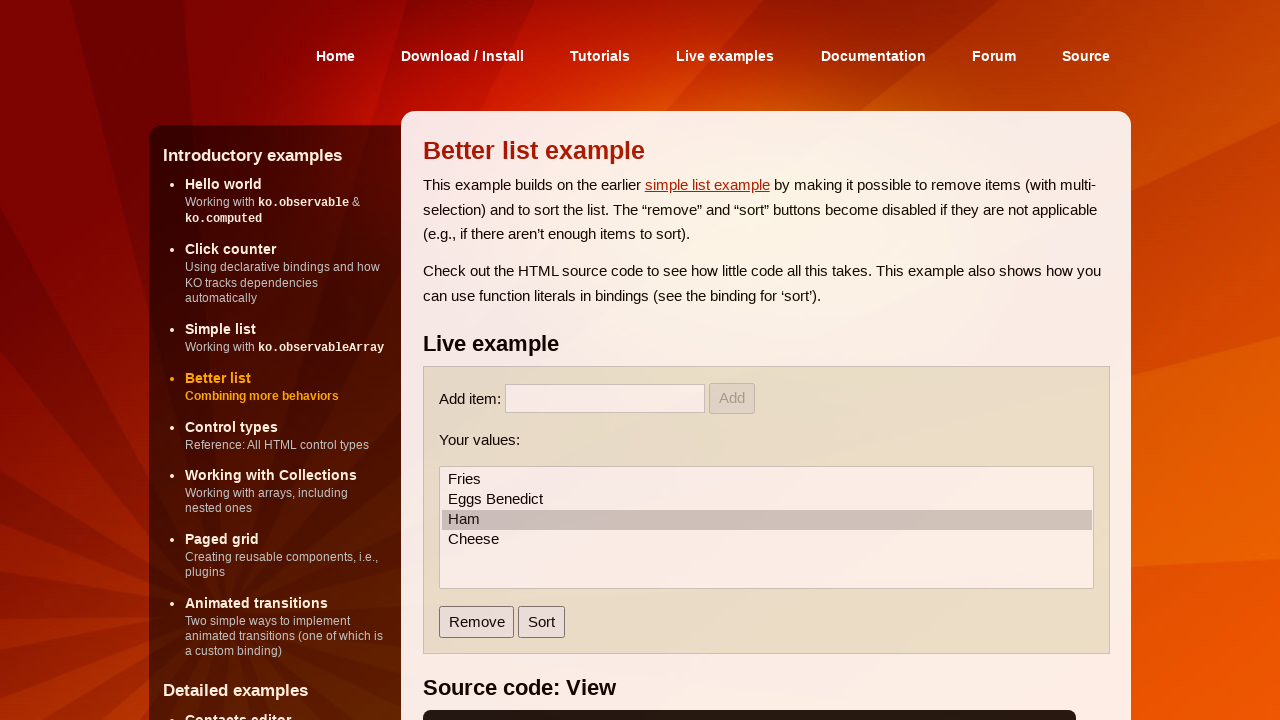

Clicked back button to return to previous page
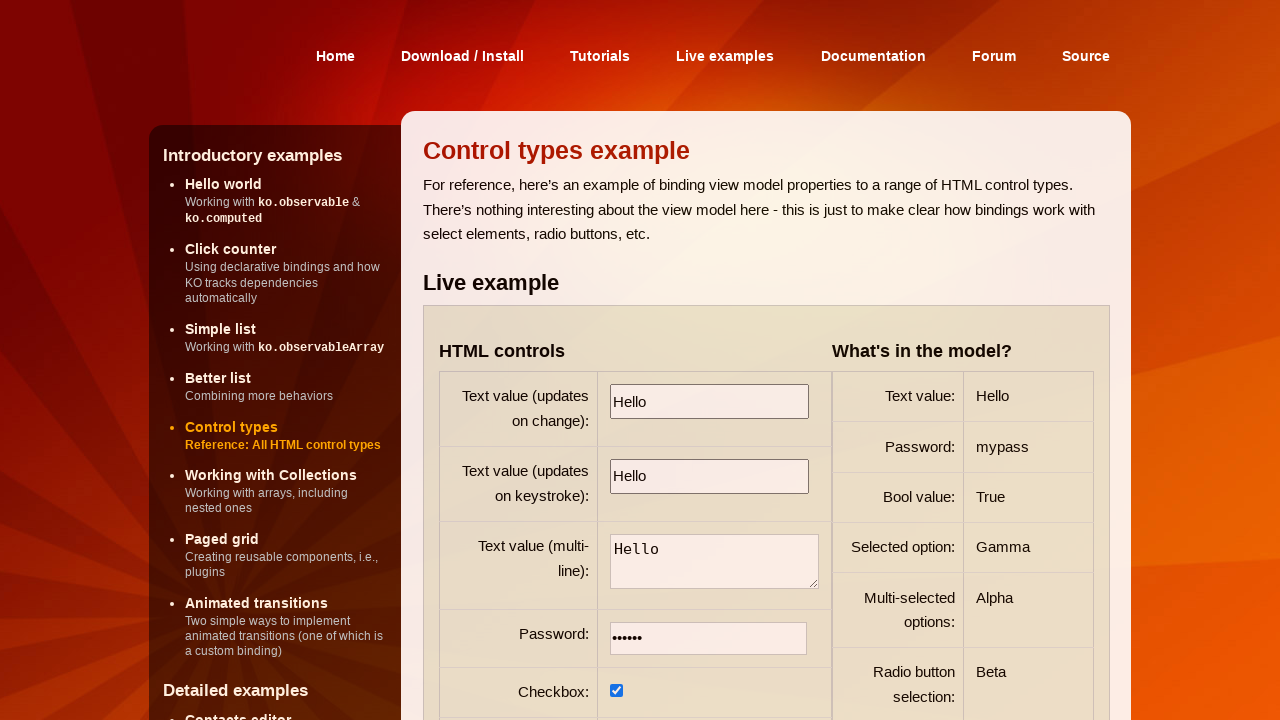

Verified back navigation returned to control types page
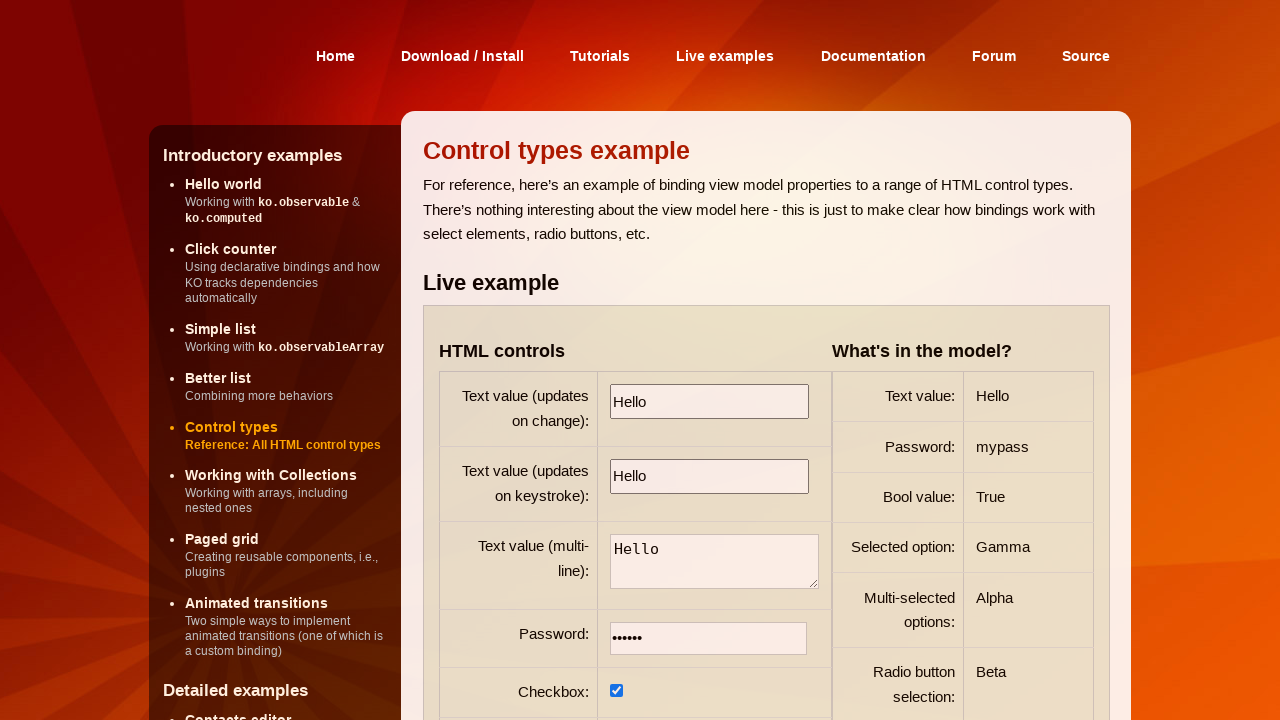

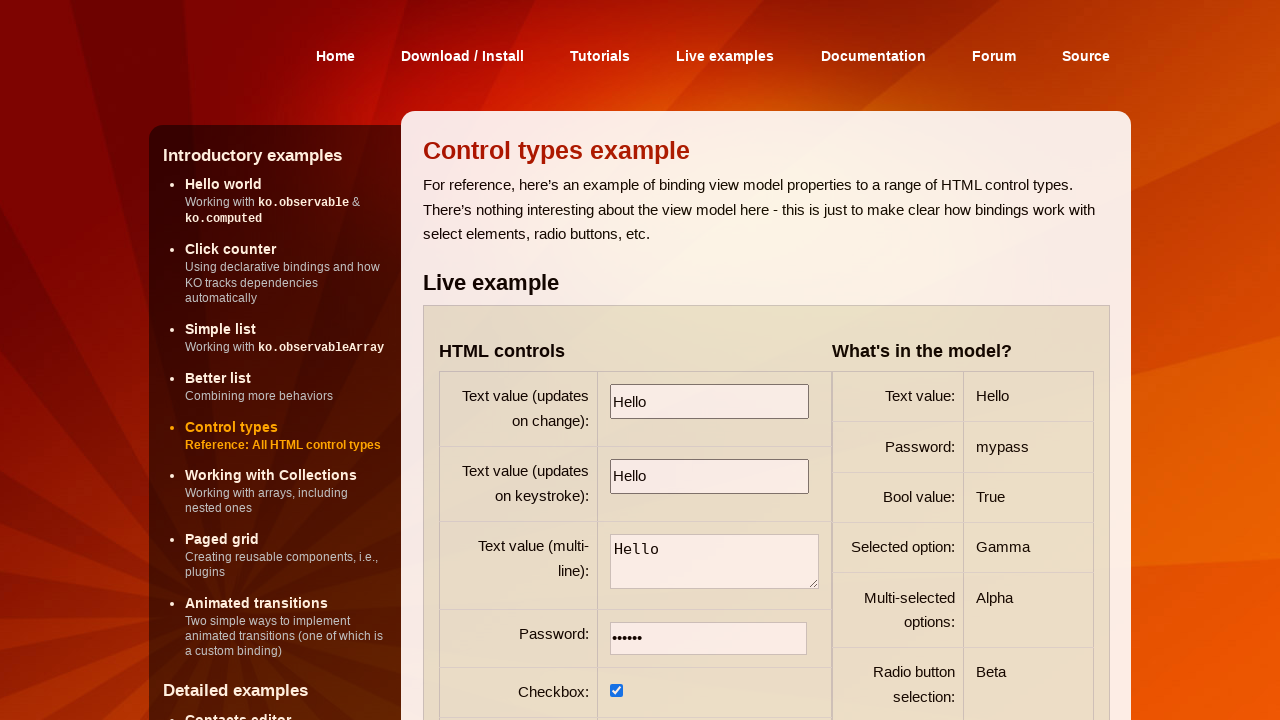